Tests the add element functionality on Herokuapp by clicking the add element button and verifying a new element appears

Starting URL: https://the-internet.herokuapp.com/

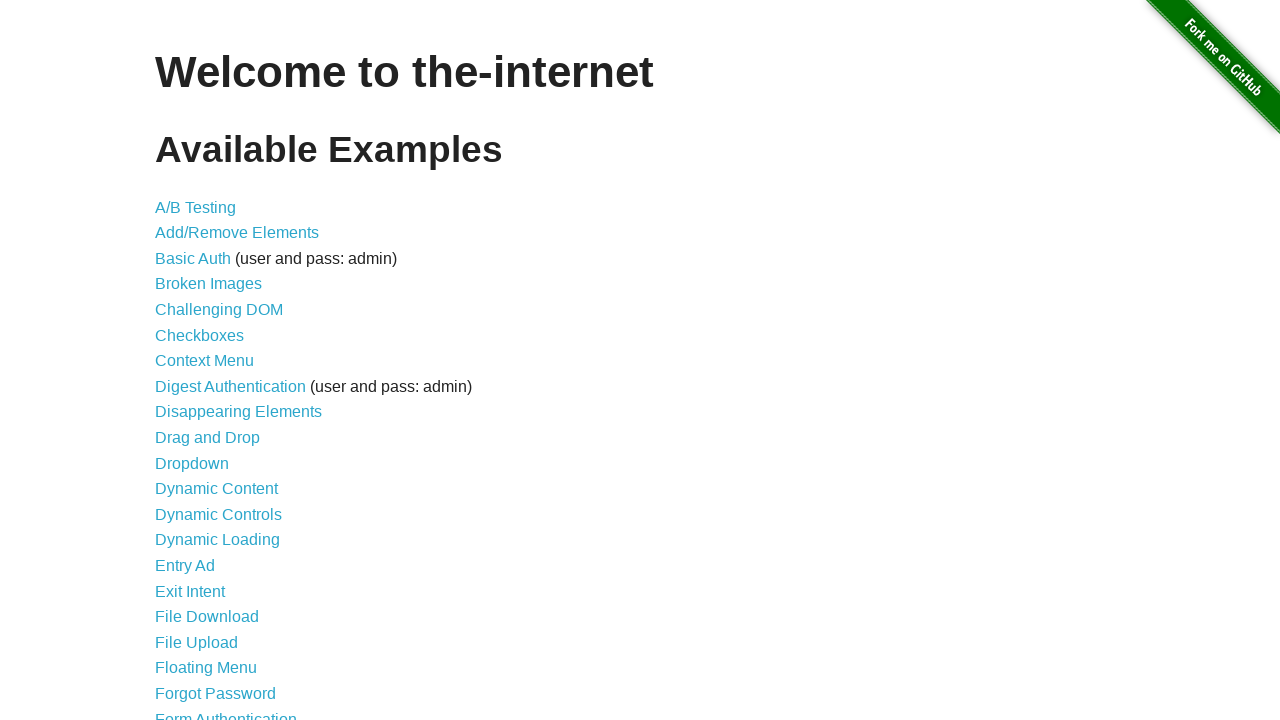

Clicked on the add/remove elements link at (237, 233) on a[href='/add_remove_elements/']
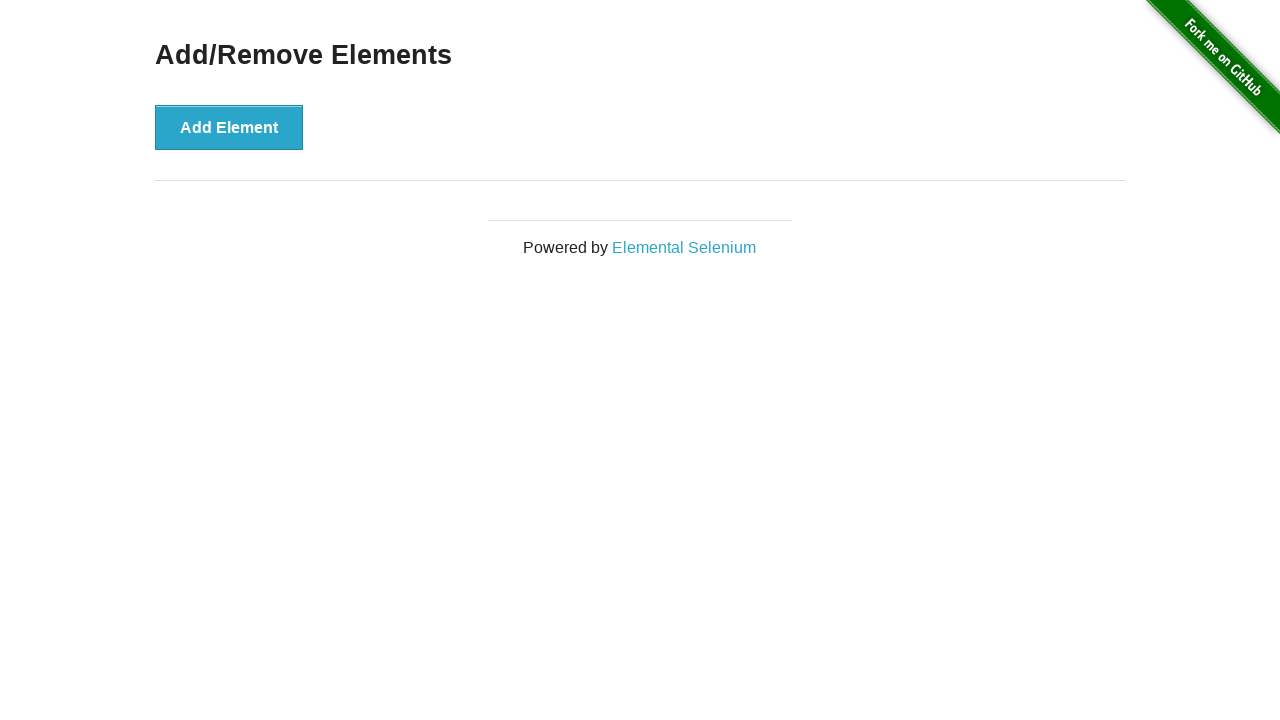

Clicked the Add Element button at (229, 127) on button[onclick='addElement()']
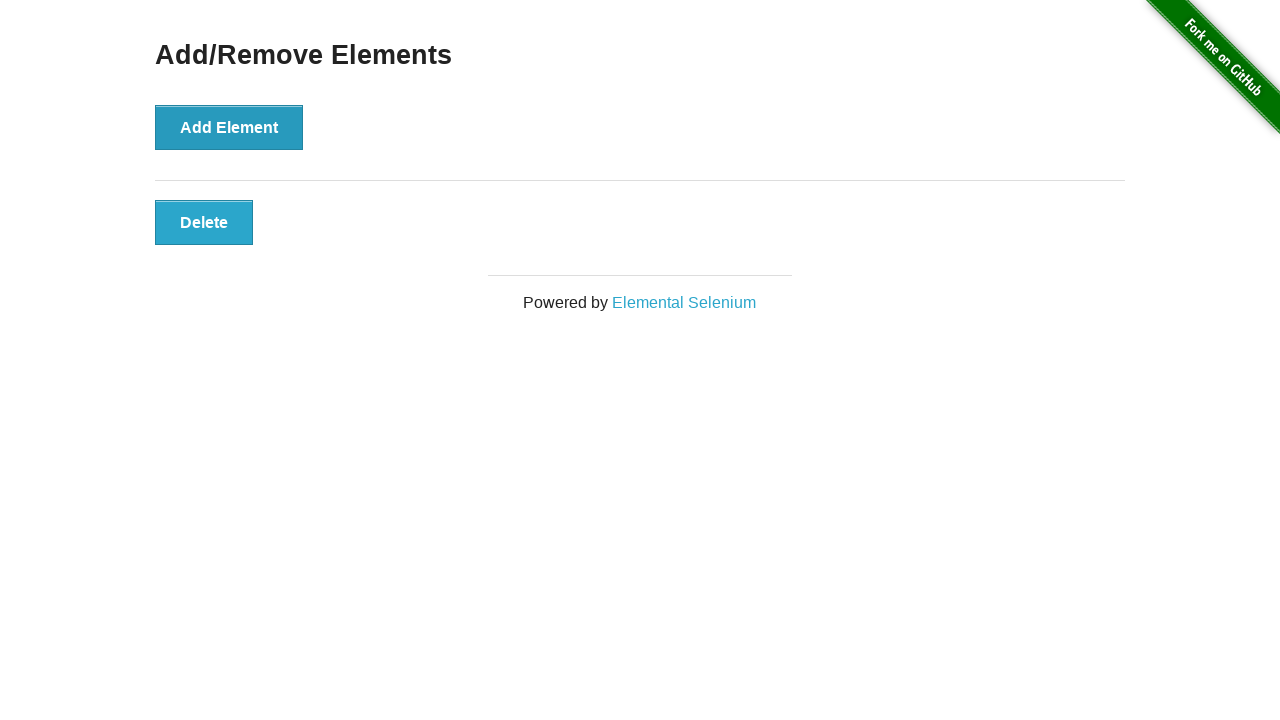

Verified new element appears with class 'added-manually'
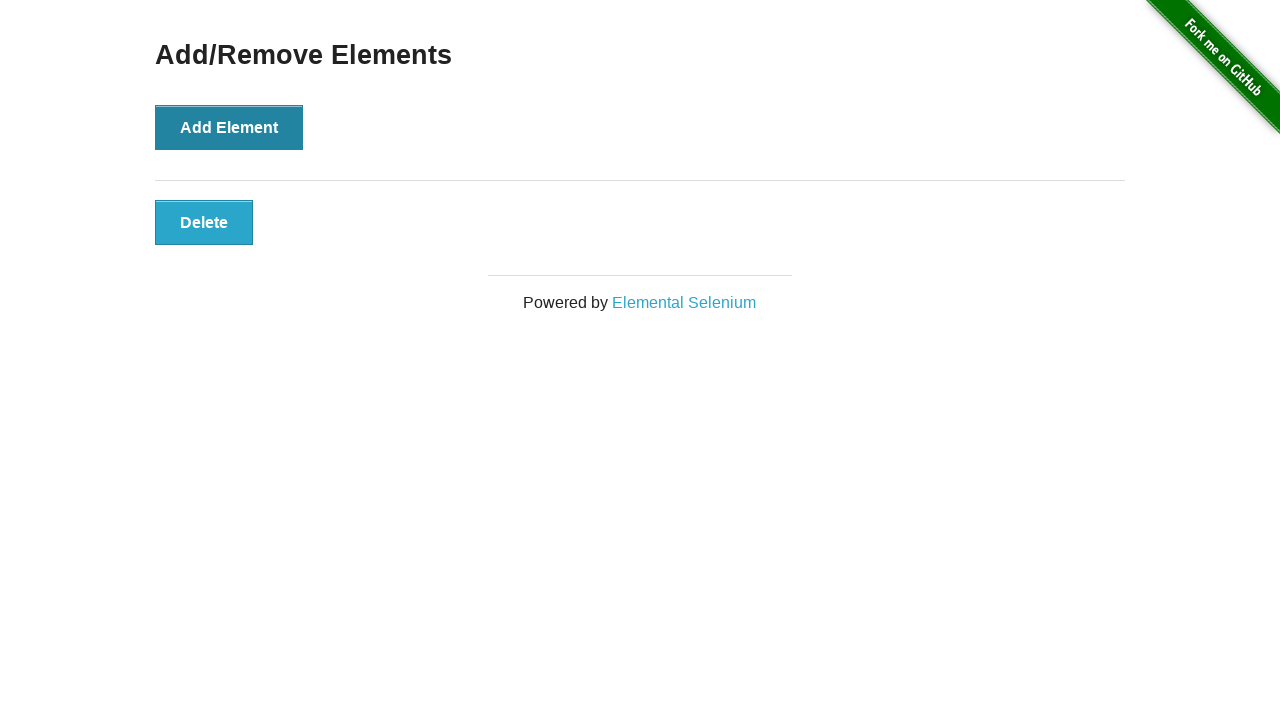

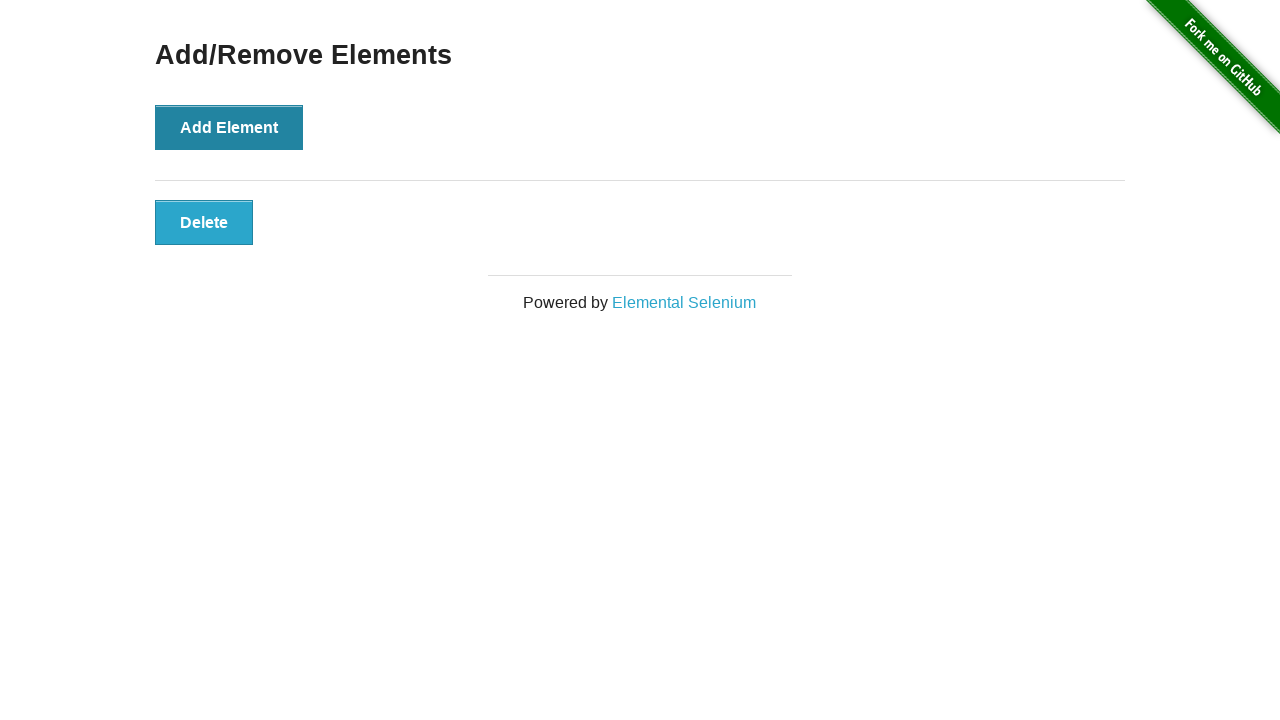